Tests a loading images page by waiting for images to finish loading (indicated by "Done!" text) and then verifies the award image element is present with a src attribute

Starting URL: https://bonigarcia.dev/selenium-webdriver-java/loading-images.html

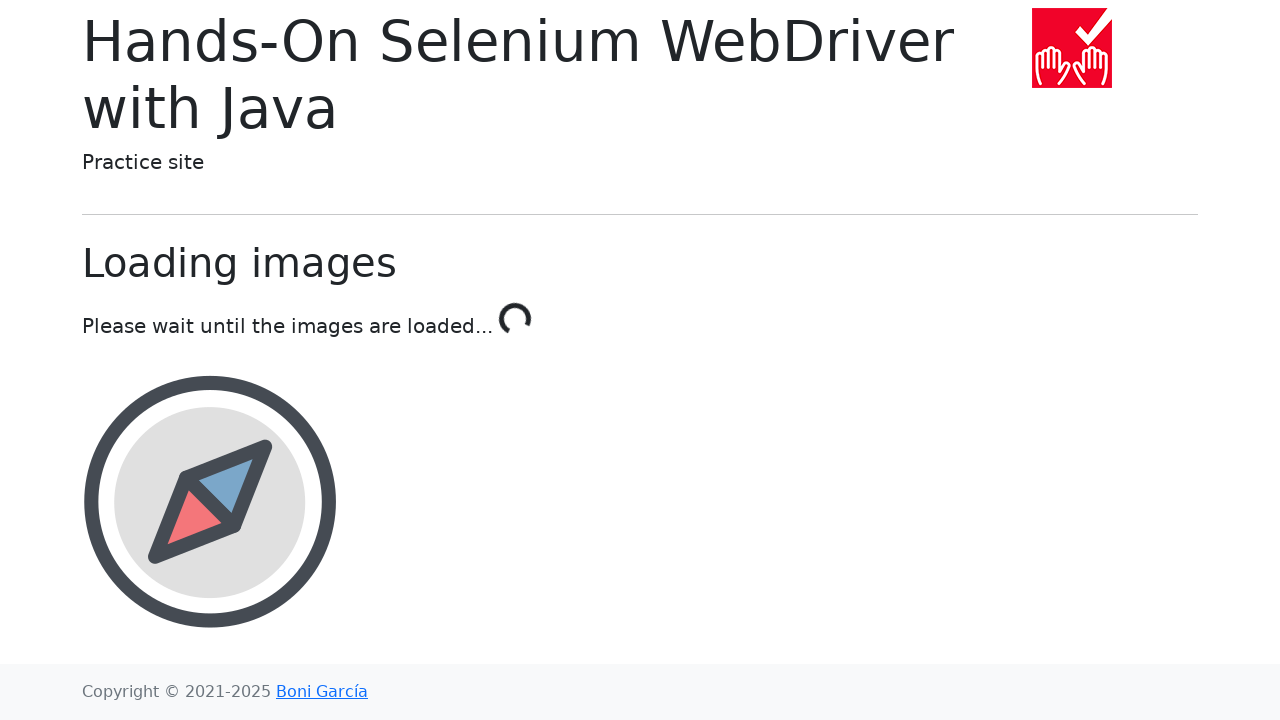

Waited for loading to complete - text changed to 'Done!'
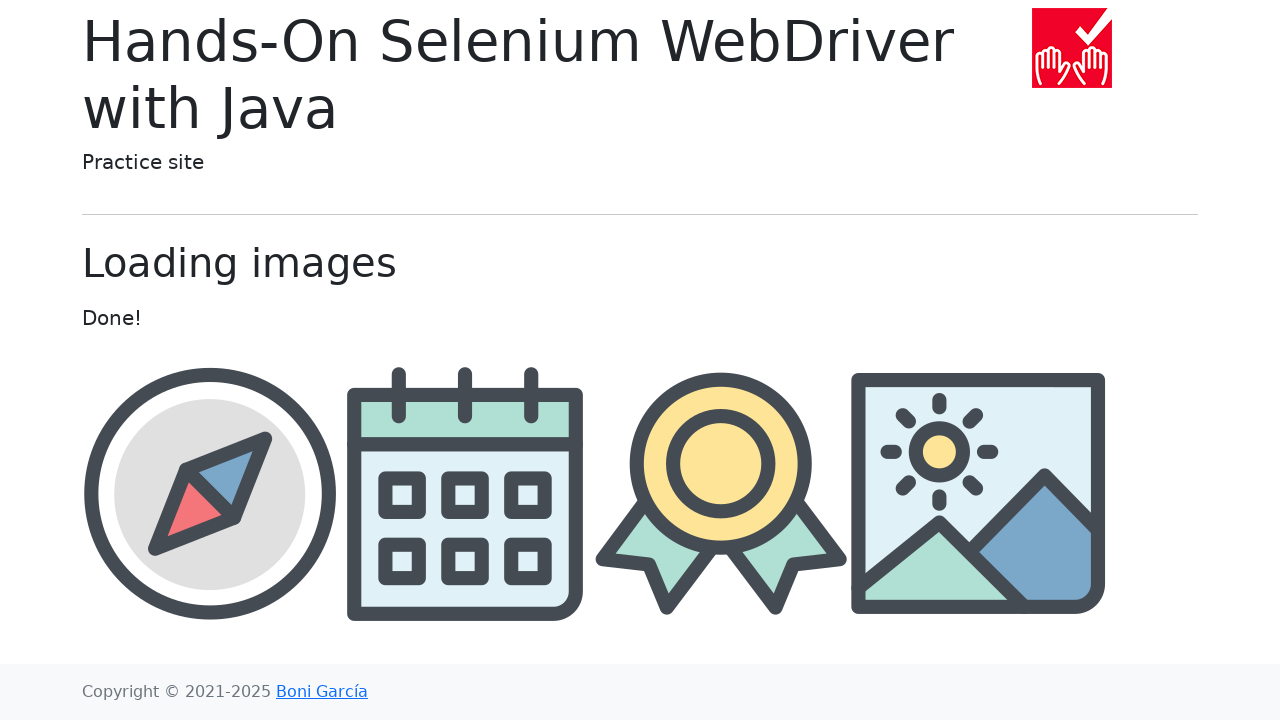

Located award image element
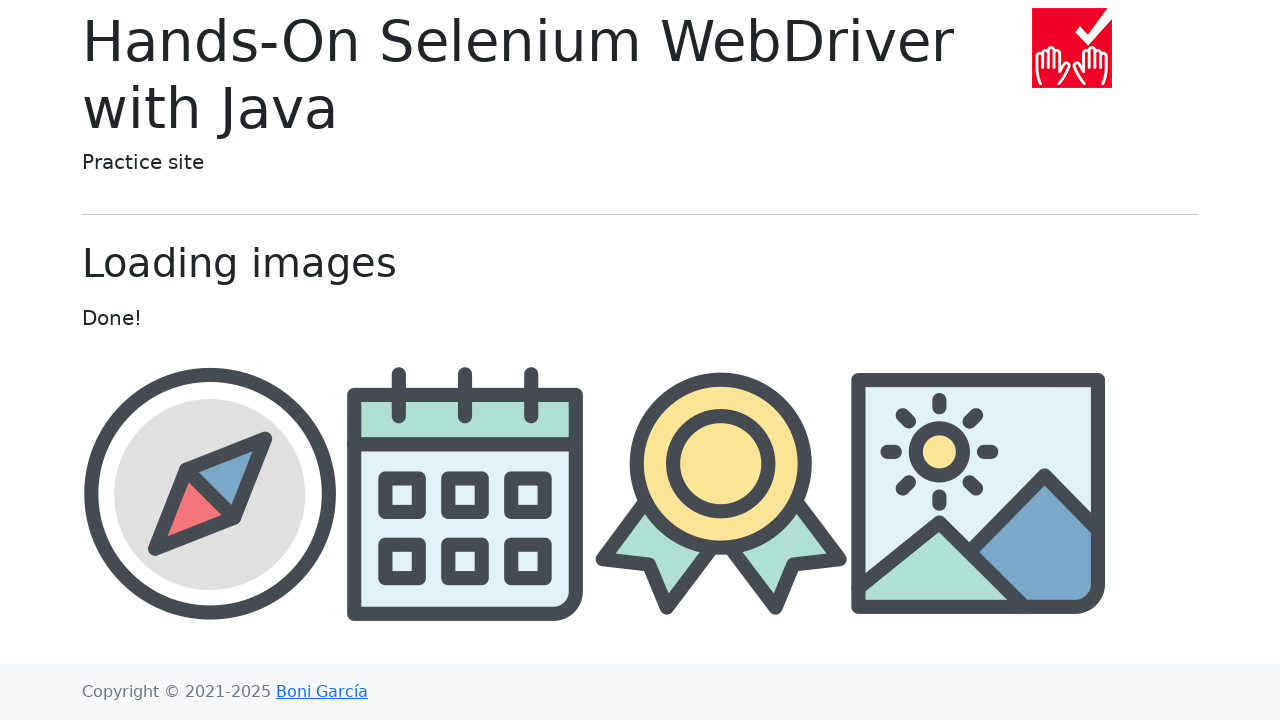

Award image element is visible with src attribute
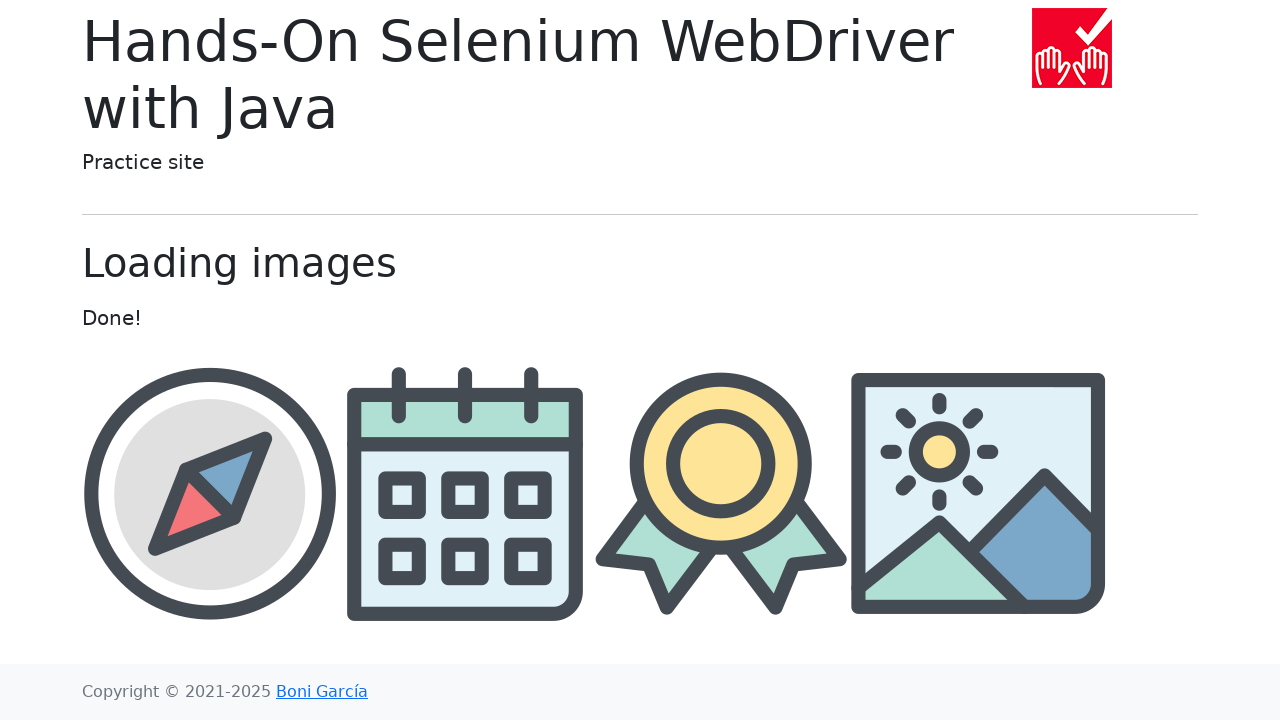

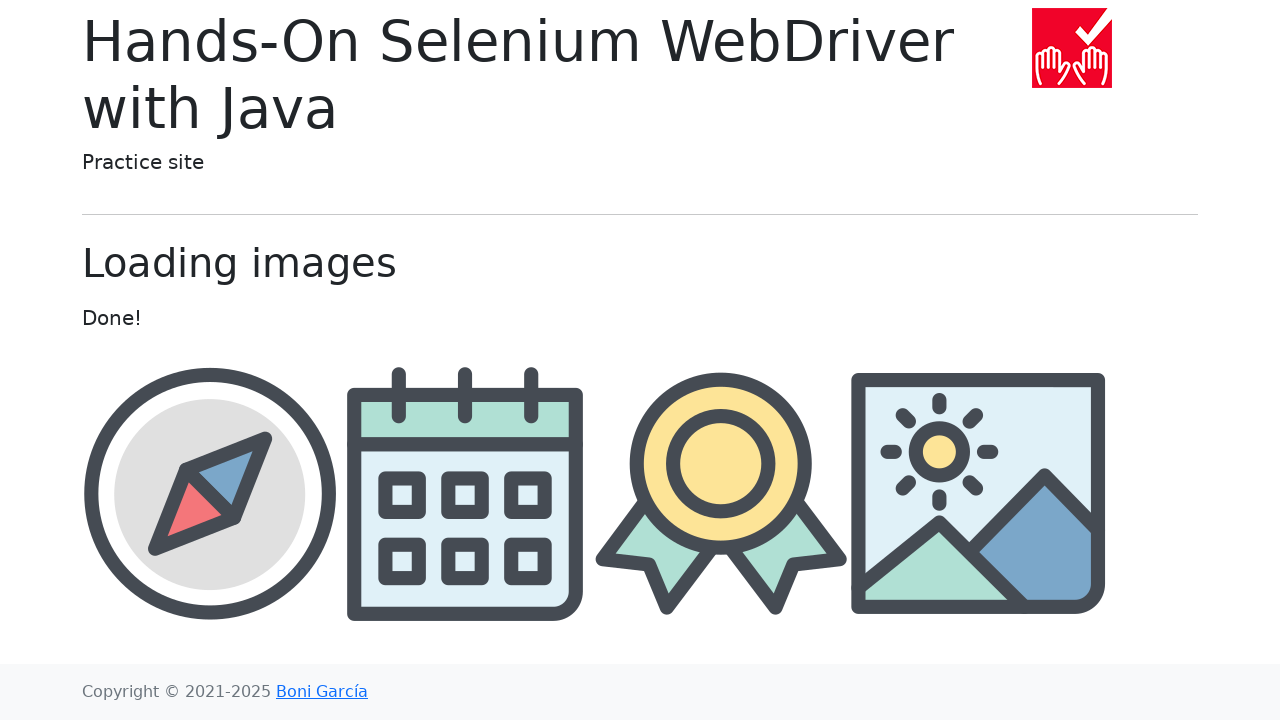